Tests closing a modal dialog by clicking on the modal footer element on the entry ad page

Starting URL: http://the-internet.herokuapp.com/entry_ad

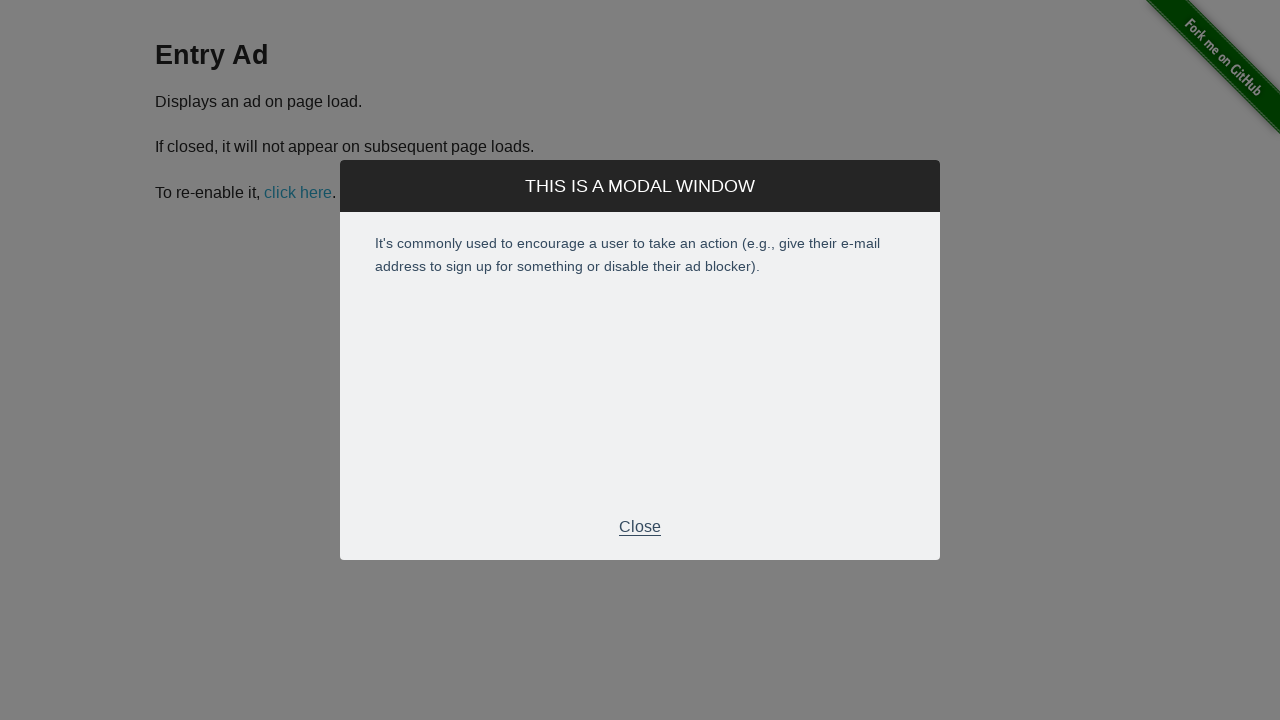

Navigated to entry ad page
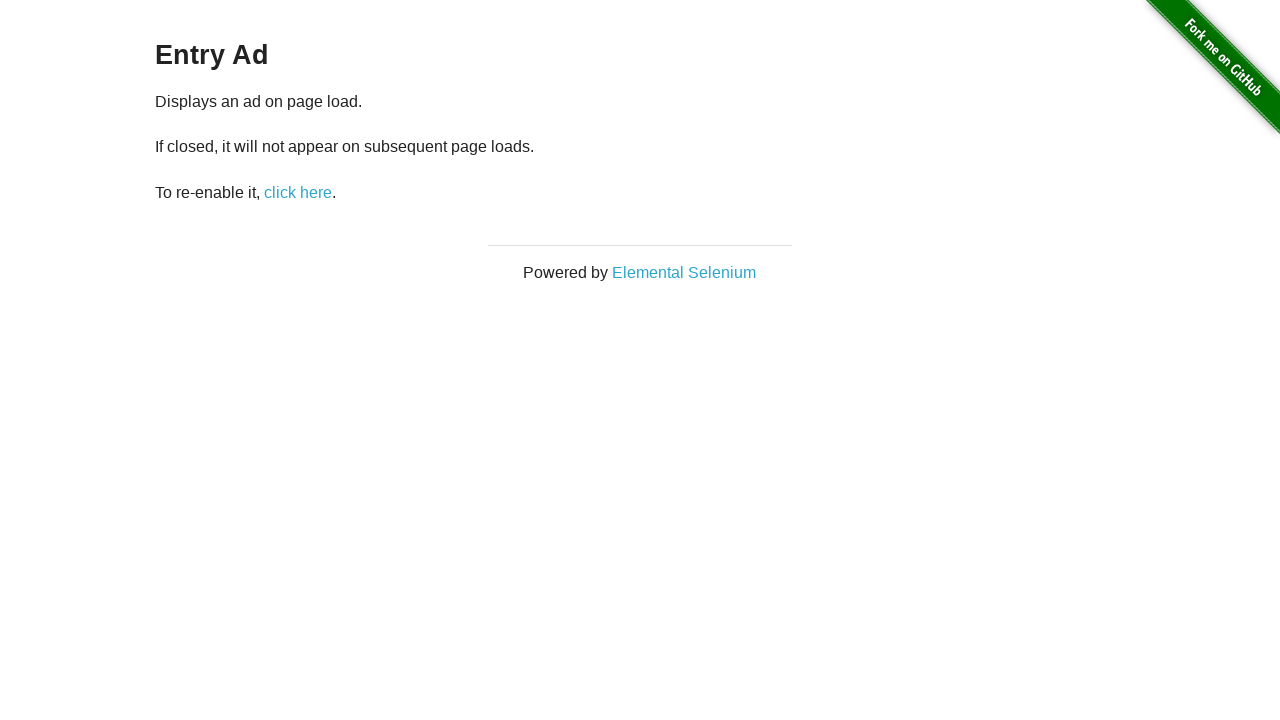

Waited for modal footer element to be visible
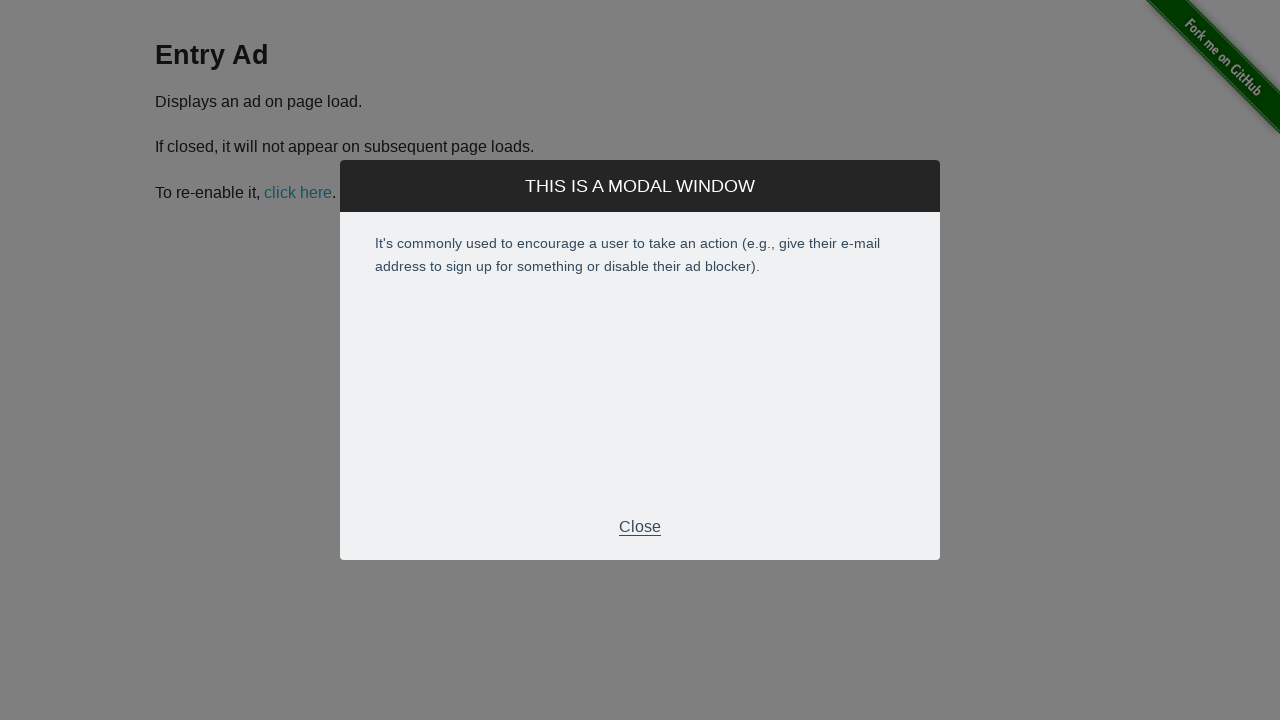

Clicked modal footer element to close the modal at (640, 527) on xpath=//div[@class='modal-footer']/p
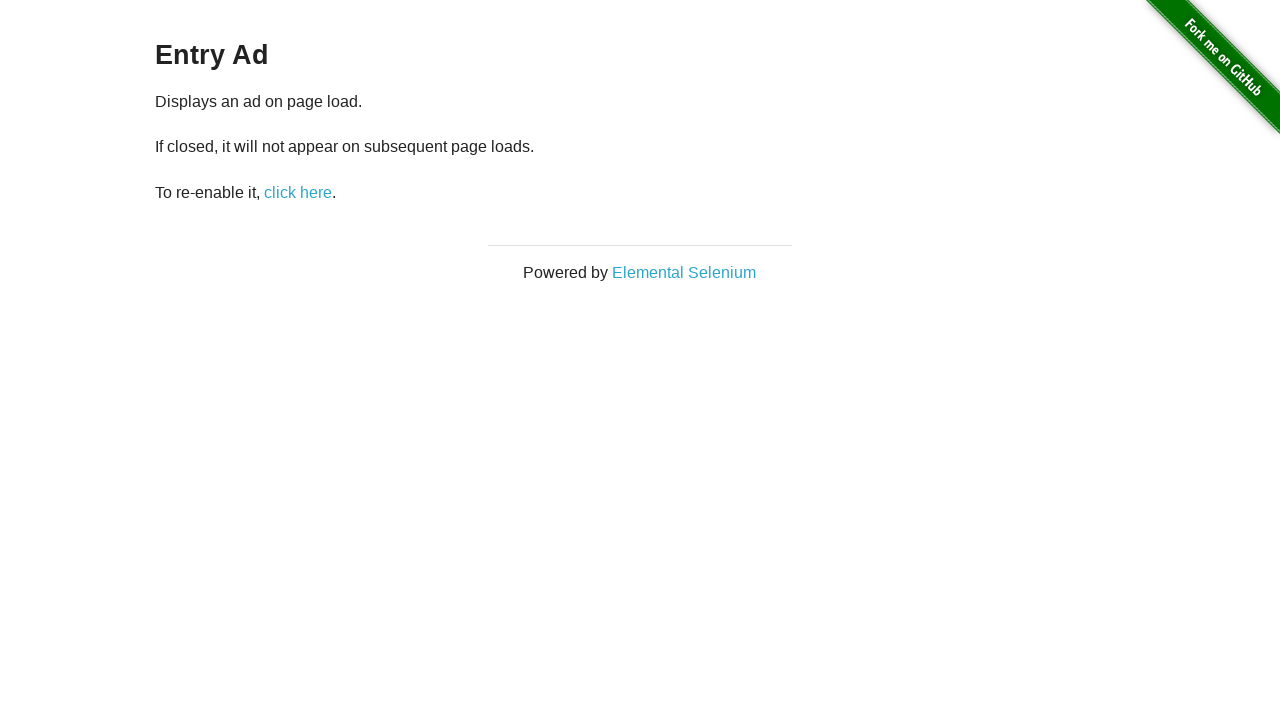

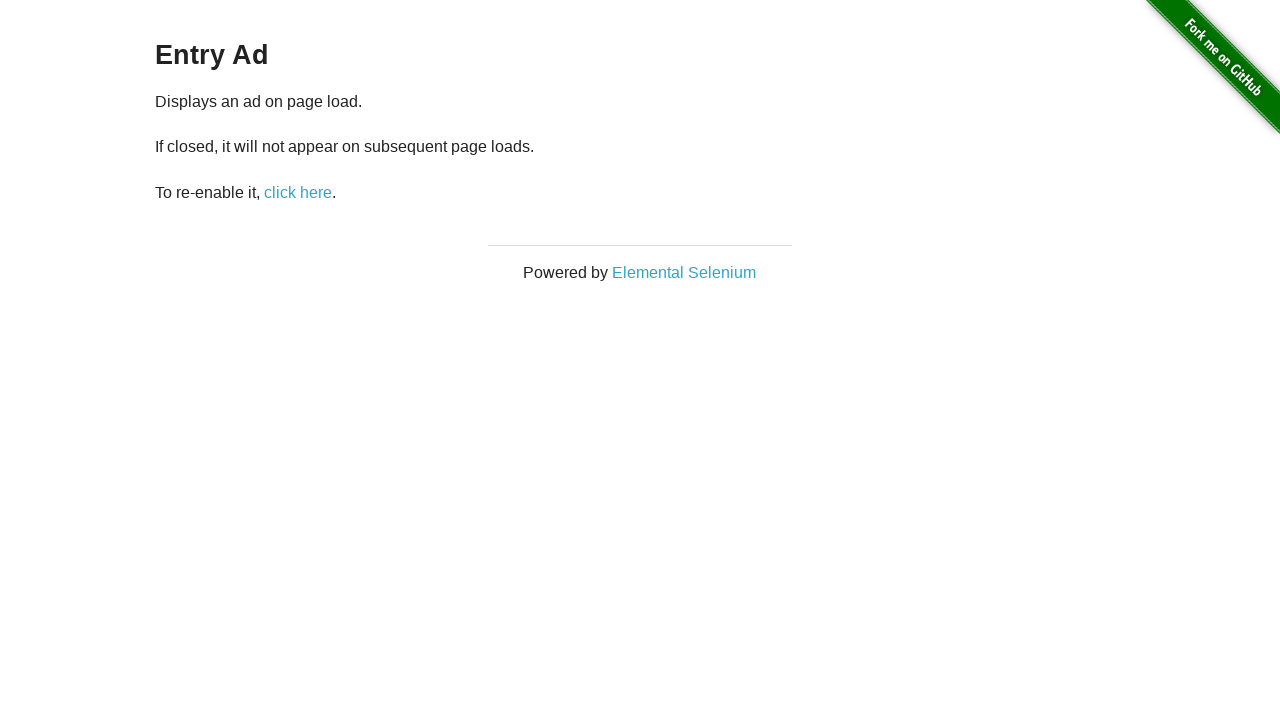